Opens the Minesweeper app, right-clicks a cell to tag it as mined (flag), then right-clicks again to tag it as uncertain (question mark).

Starting URL: https://mariaxyz14.github.io/Minesweeper/

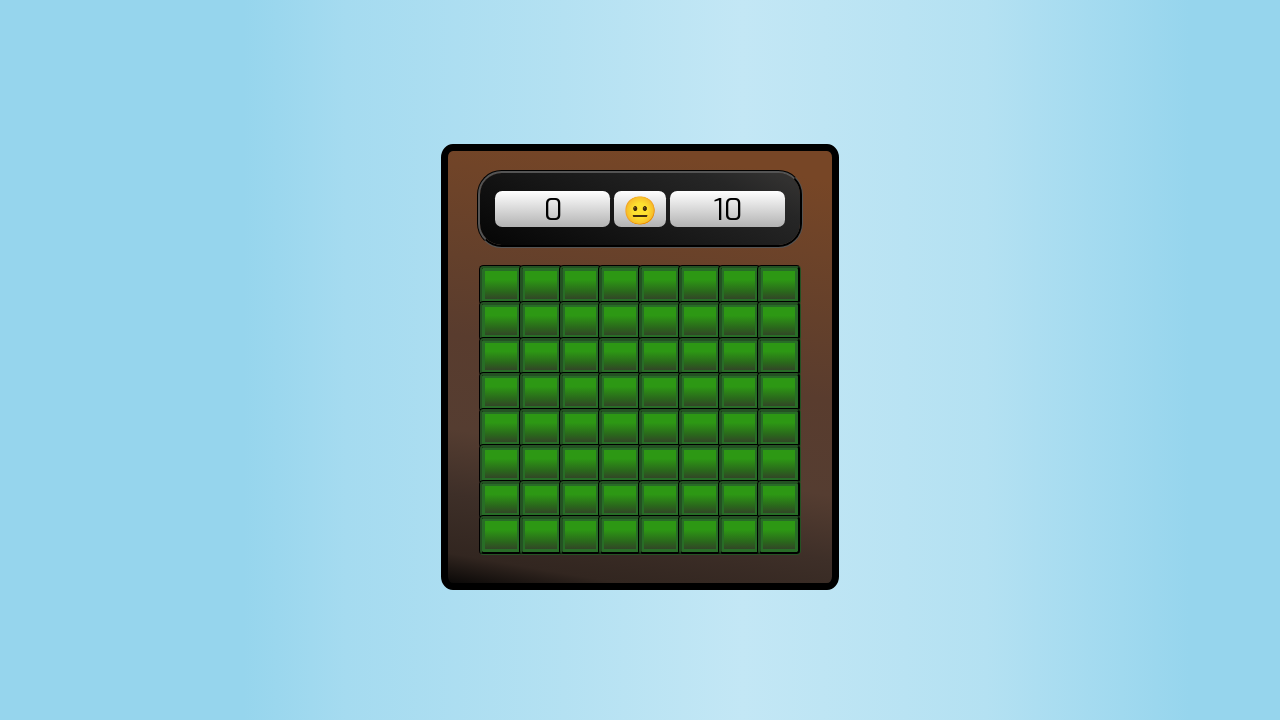

Navigated to Minesweeper app
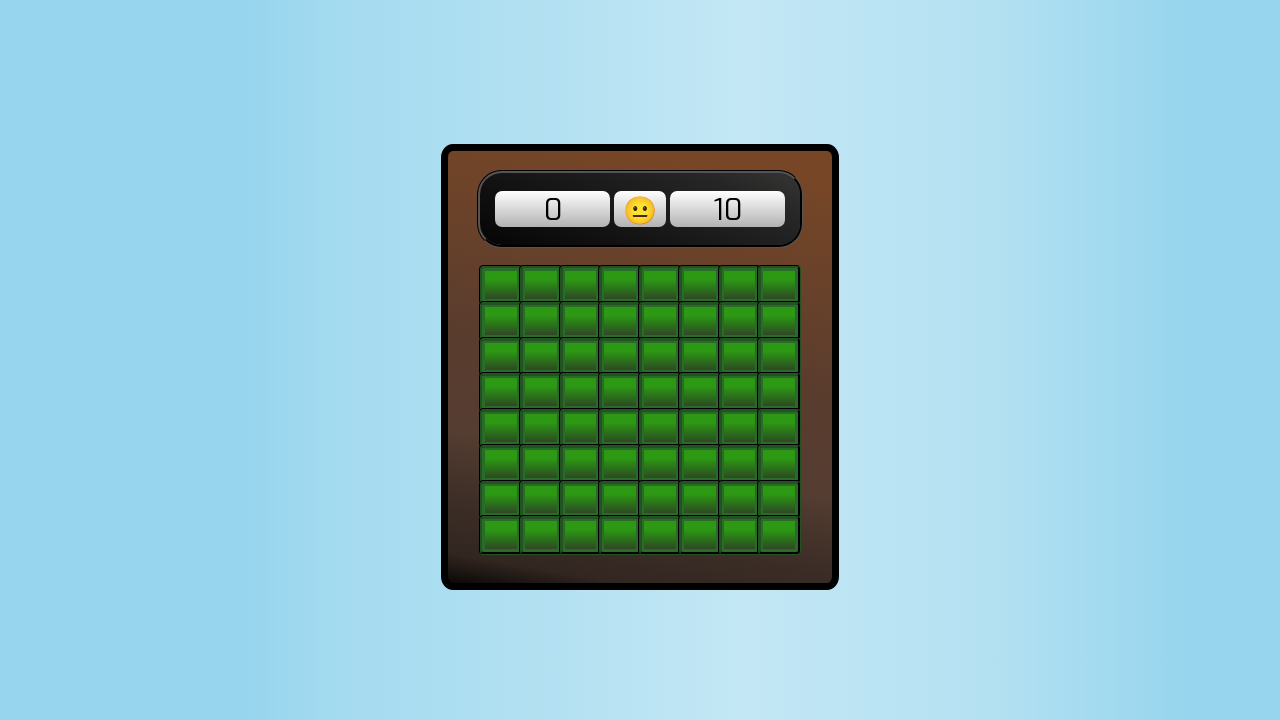

Located cell (0,0)
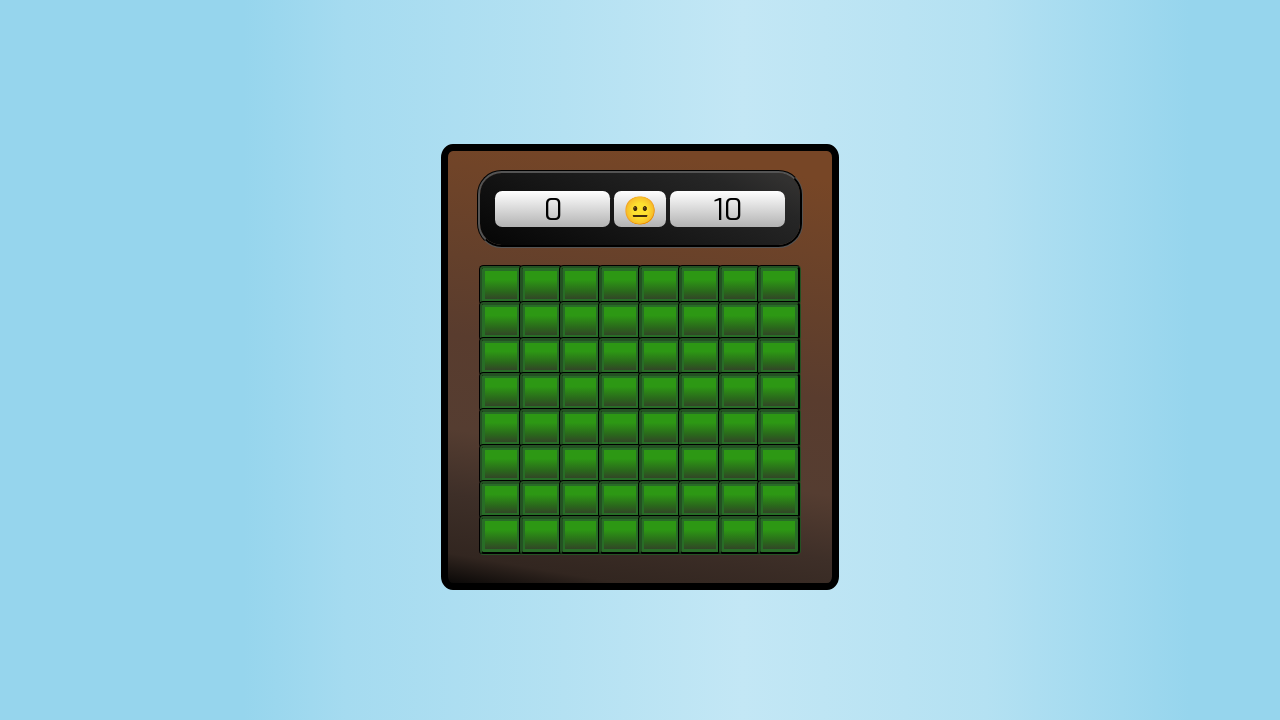

Right-clicked cell to tag as mined (flag) at (501, 285) on #cells0-0
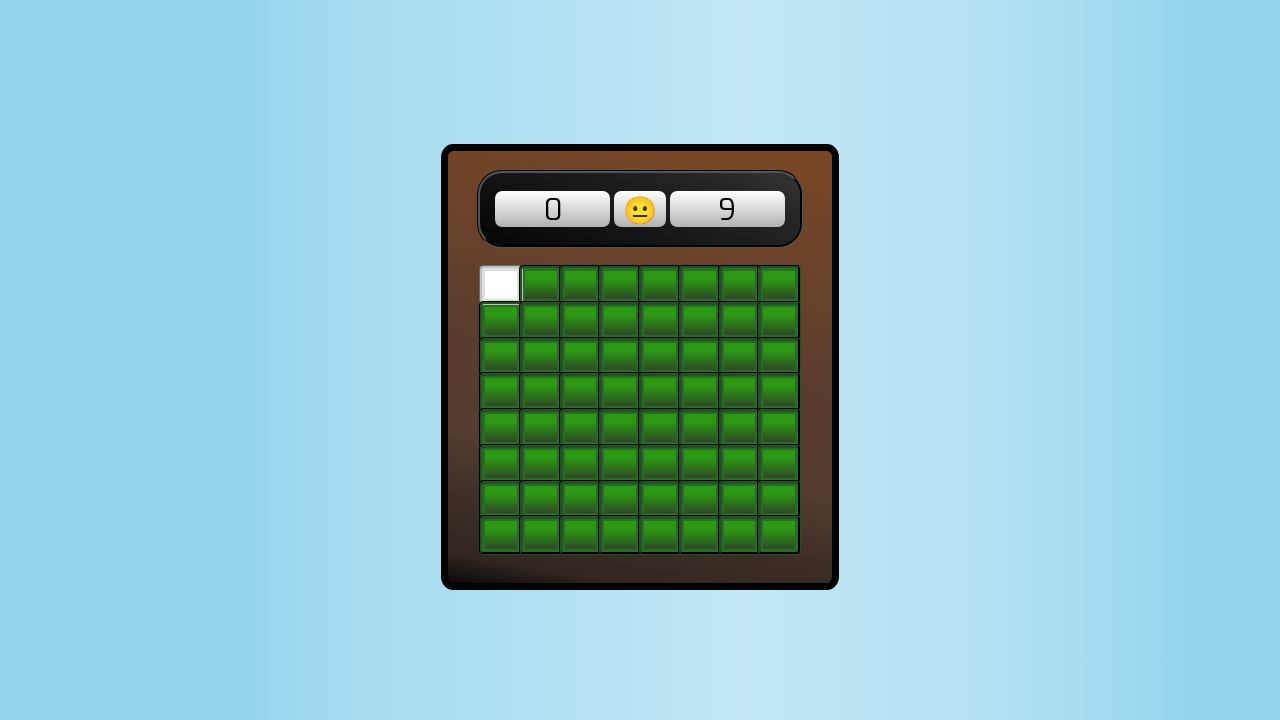

Verified cell has flag class
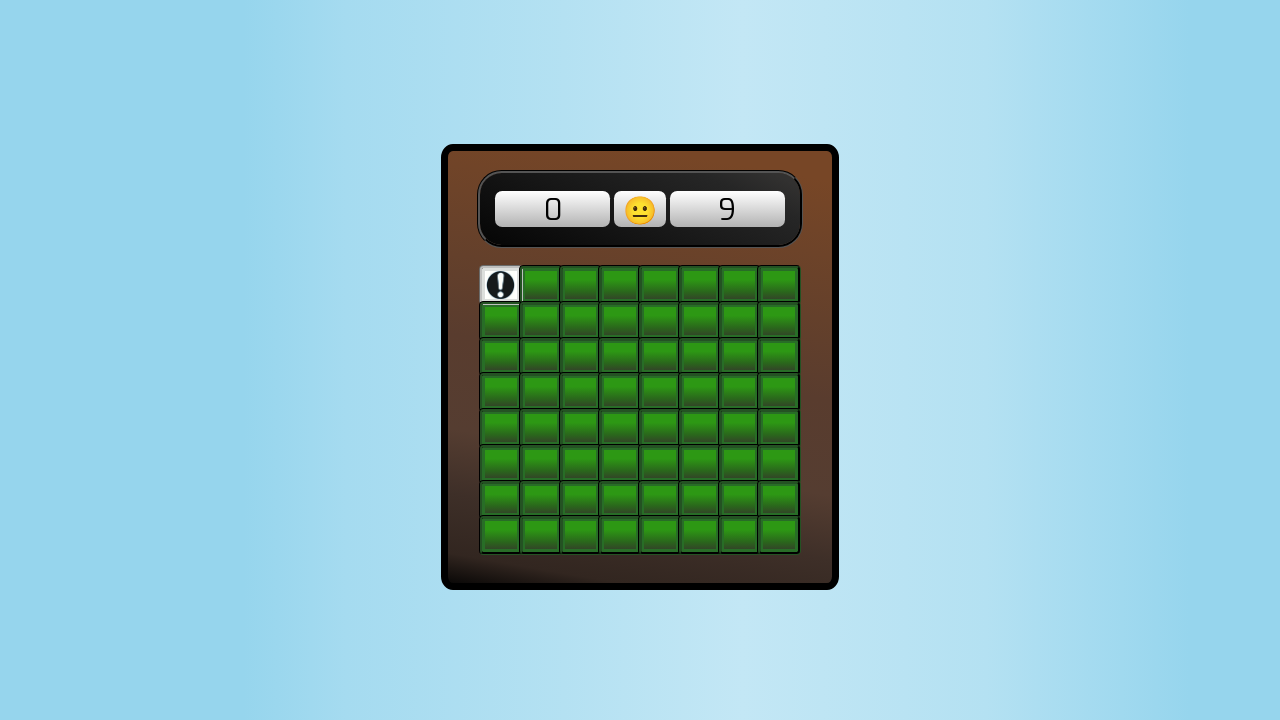

Right-clicked cell again to tag as uncertain (question mark) at (501, 285) on #cells0-0
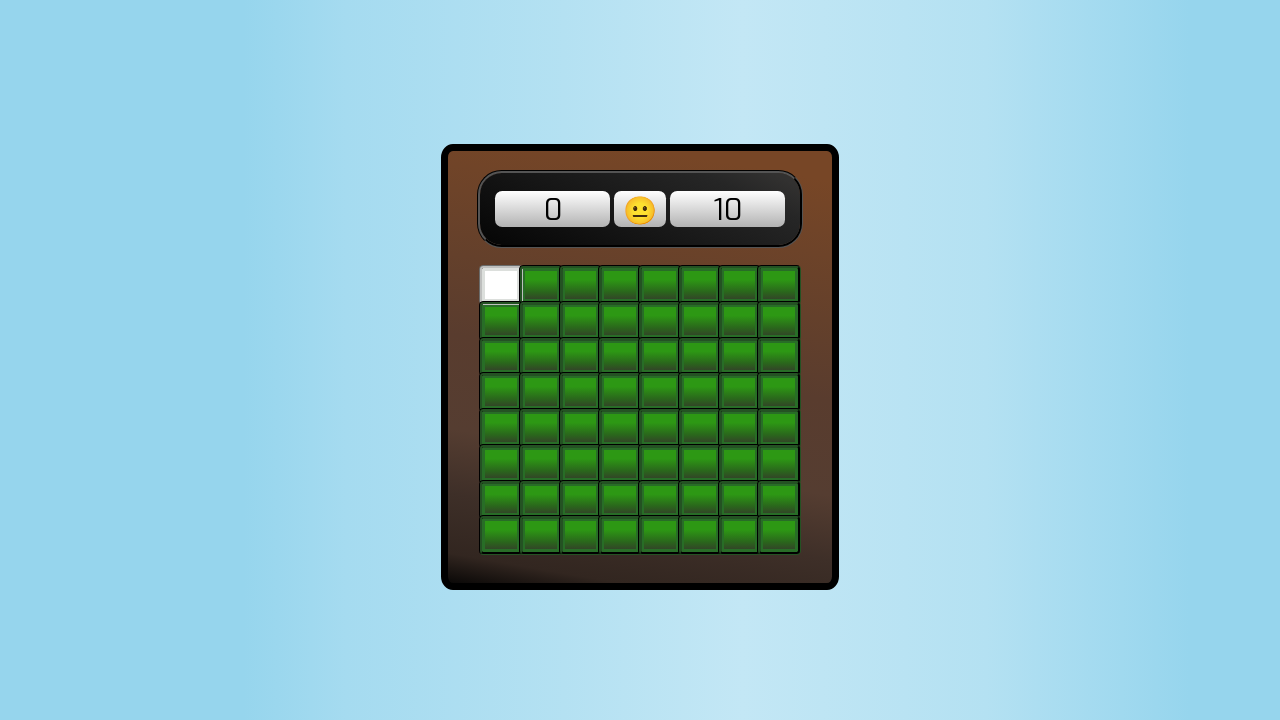

Verified cell has interrogation class
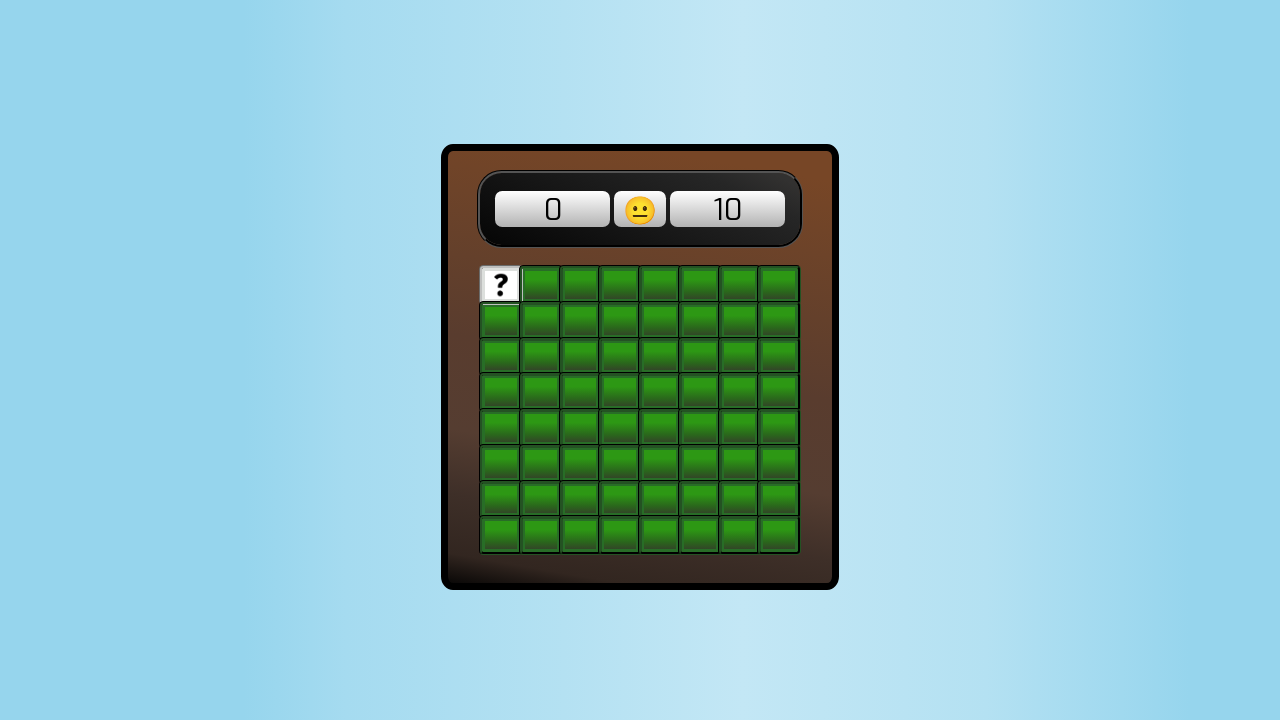

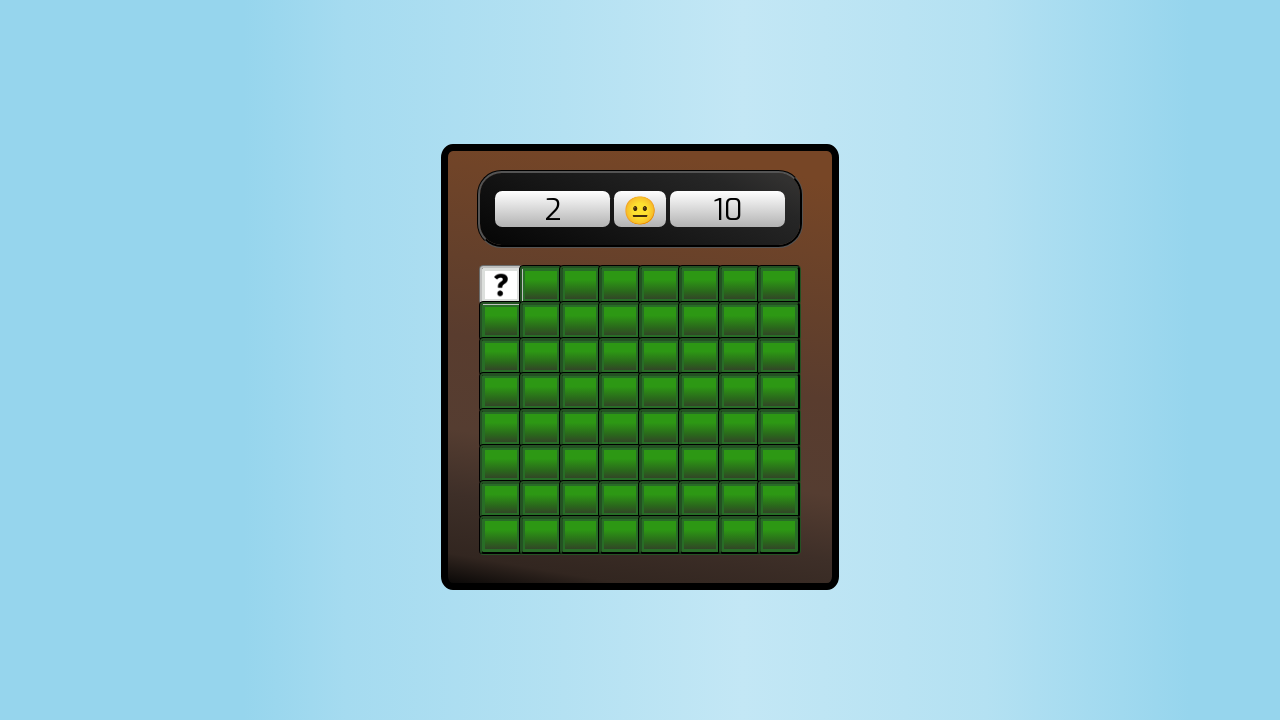